Tests the complete checkout process on DemoBlaze e-commerce site by adding two products to cart, filling out the checkout form with customer details, and verifying the purchase confirmation message.

Starting URL: https://demoblaze.com/

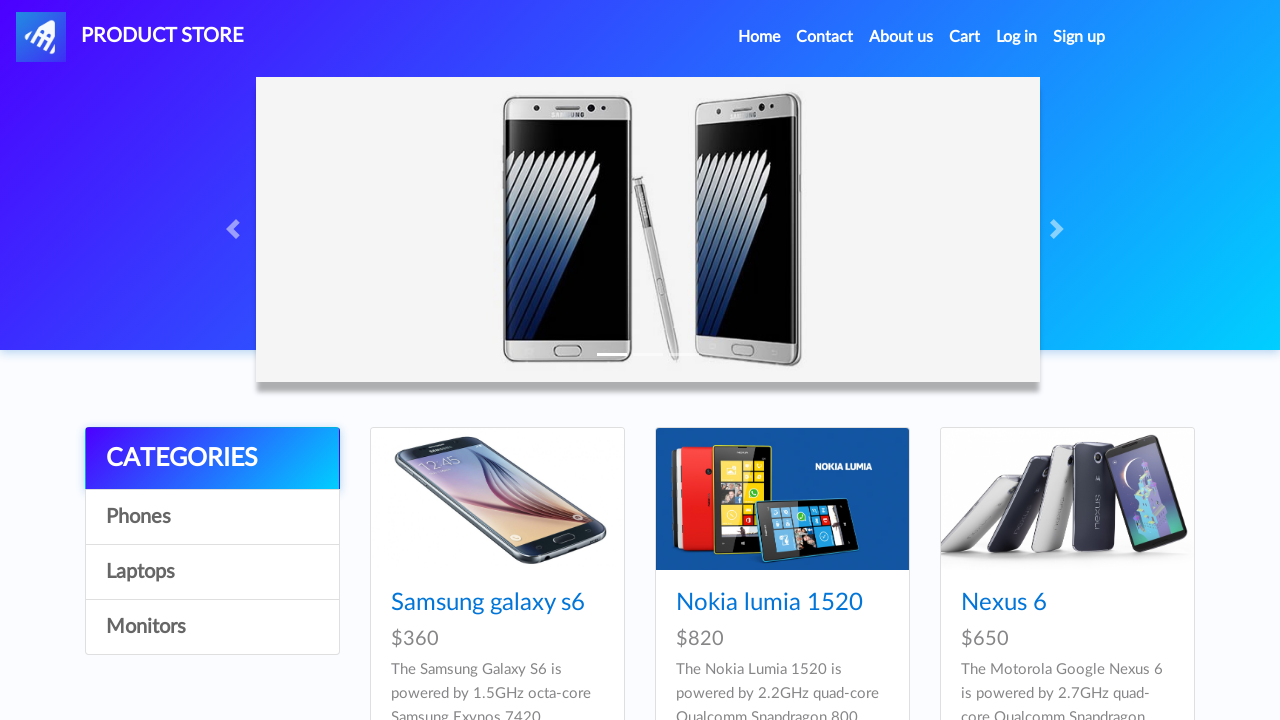

Clicked on first product (Samsung galaxy s6) at (488, 603) on .card-title a >> nth=0
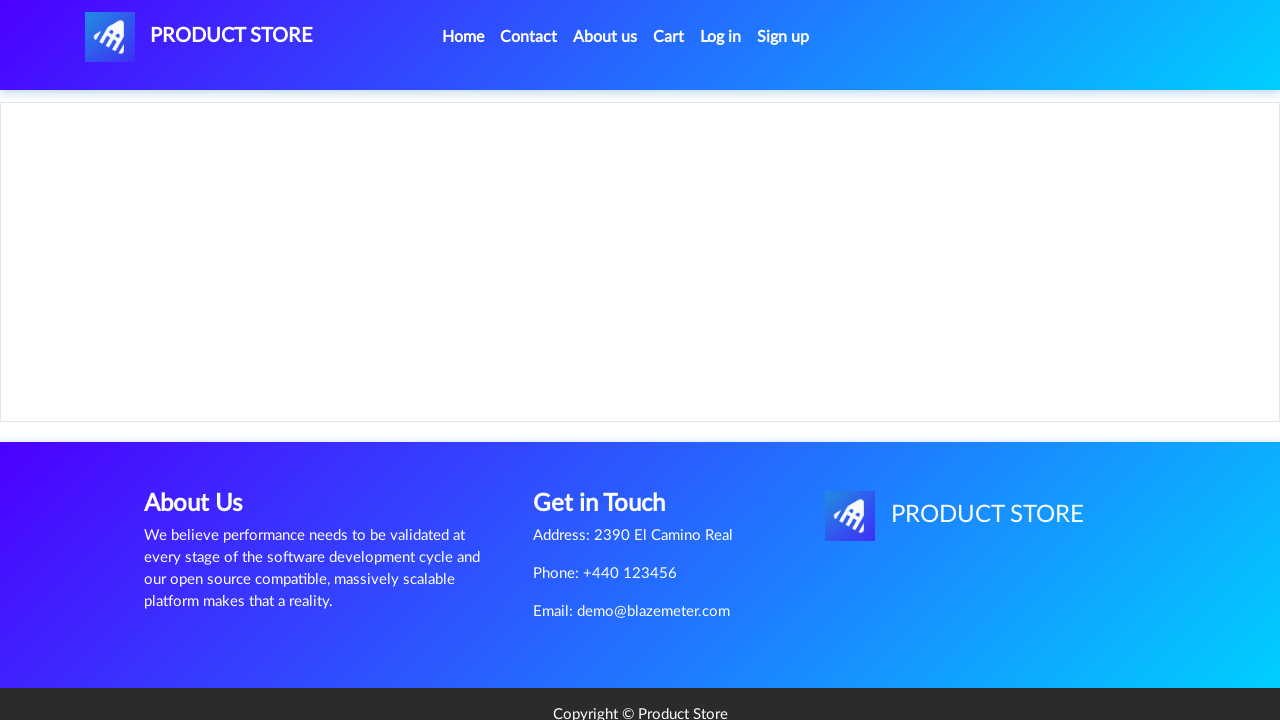

Clicked Add to cart button for first product at (610, 440) on a.btn-success:has-text('Add to cart')
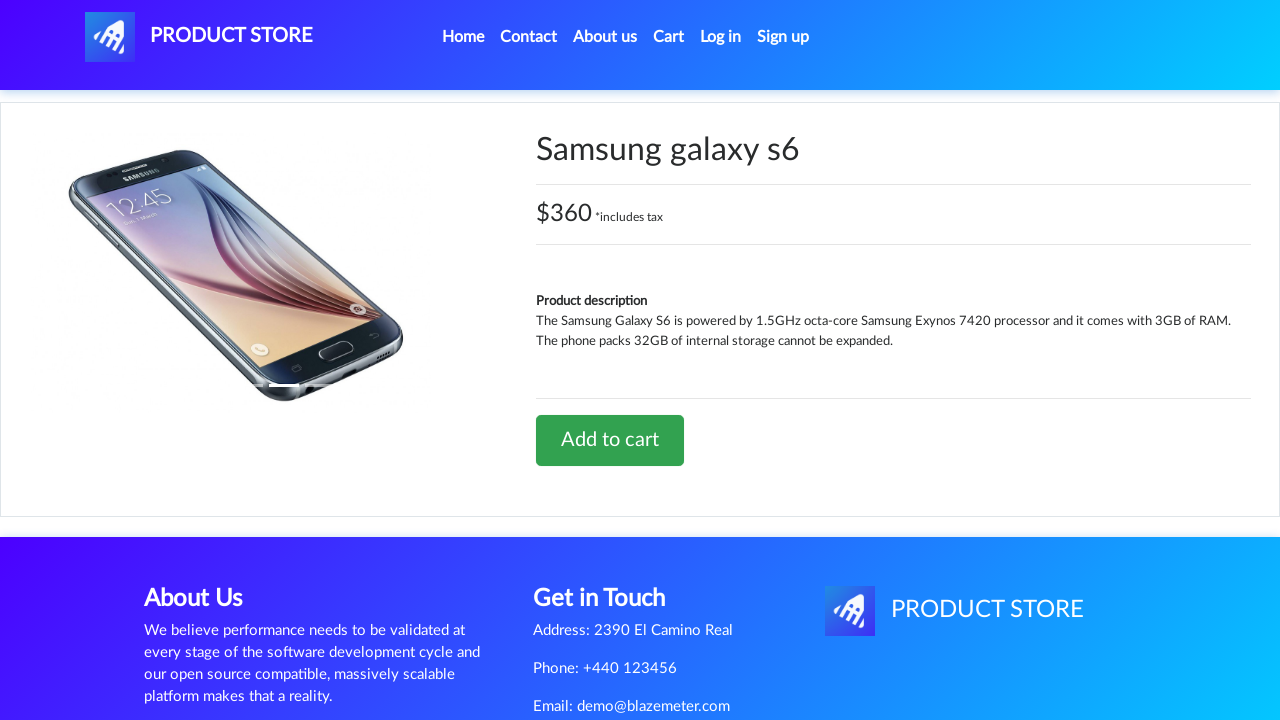

Accepted alert dialog for first product
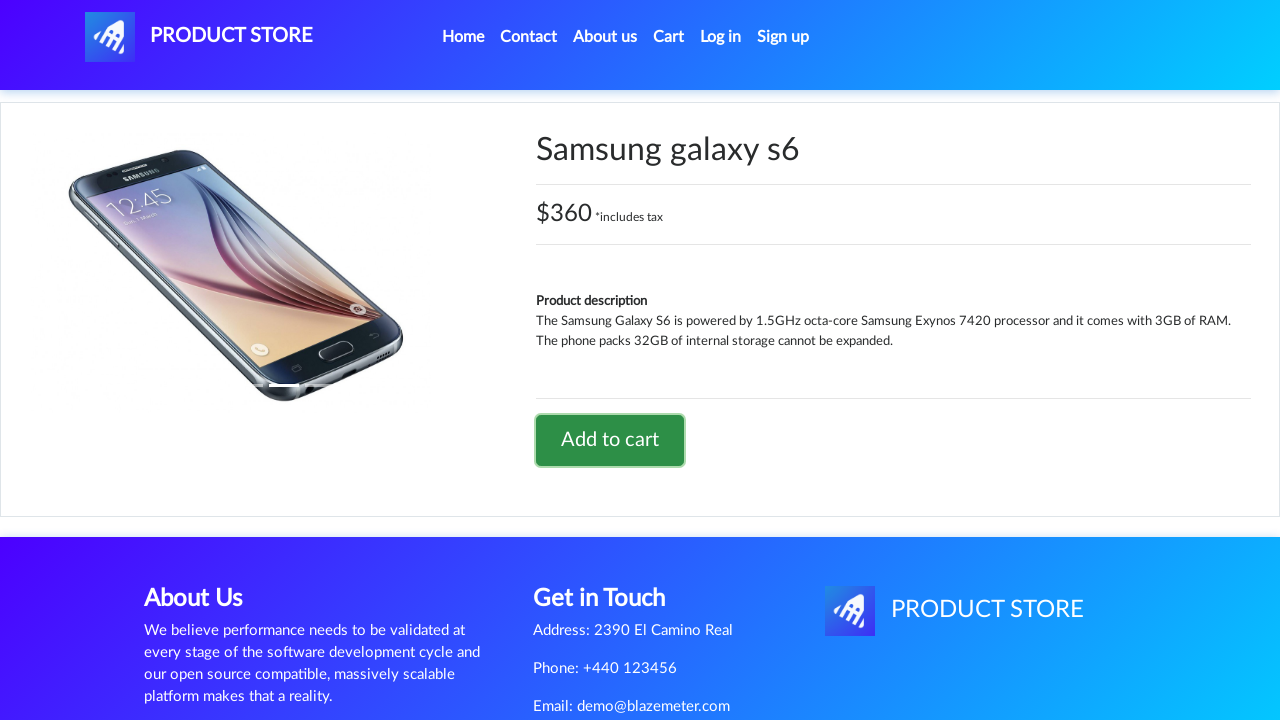

Clicked Home button to return to product list at (463, 37) on a.nav-link:has-text('Home')
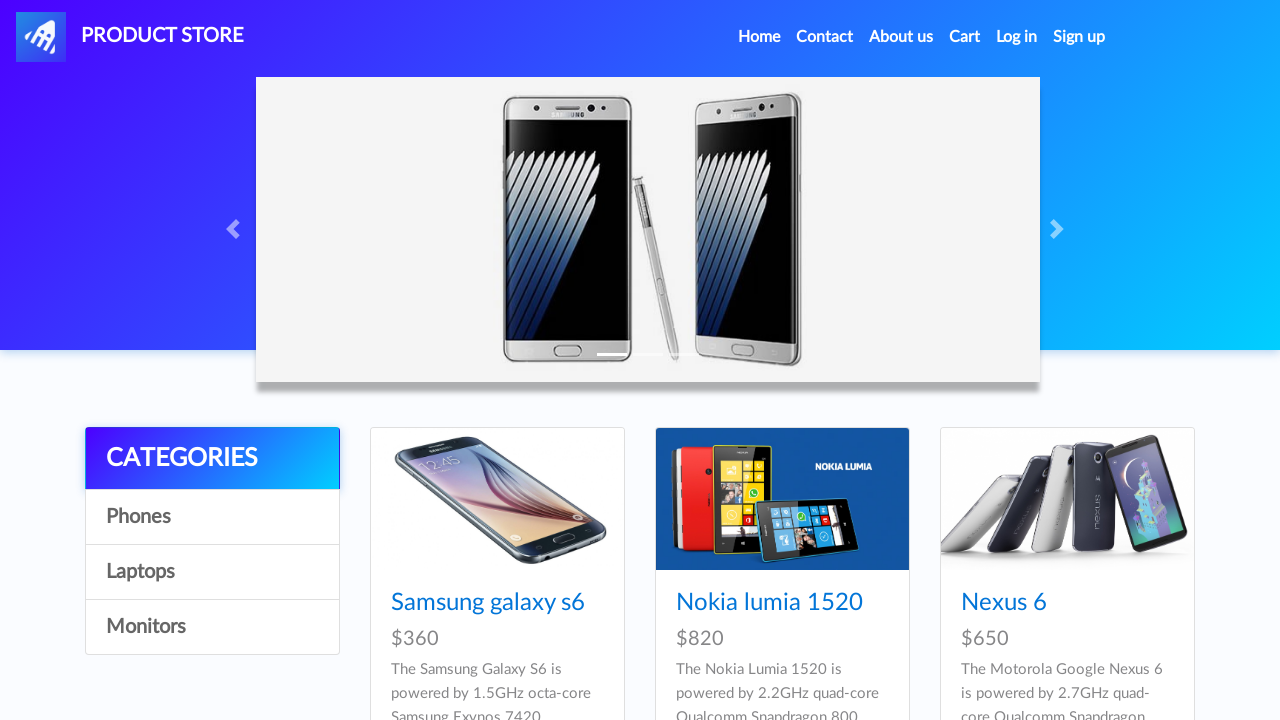

Clicked on second product at (769, 603) on .card-title a >> nth=1
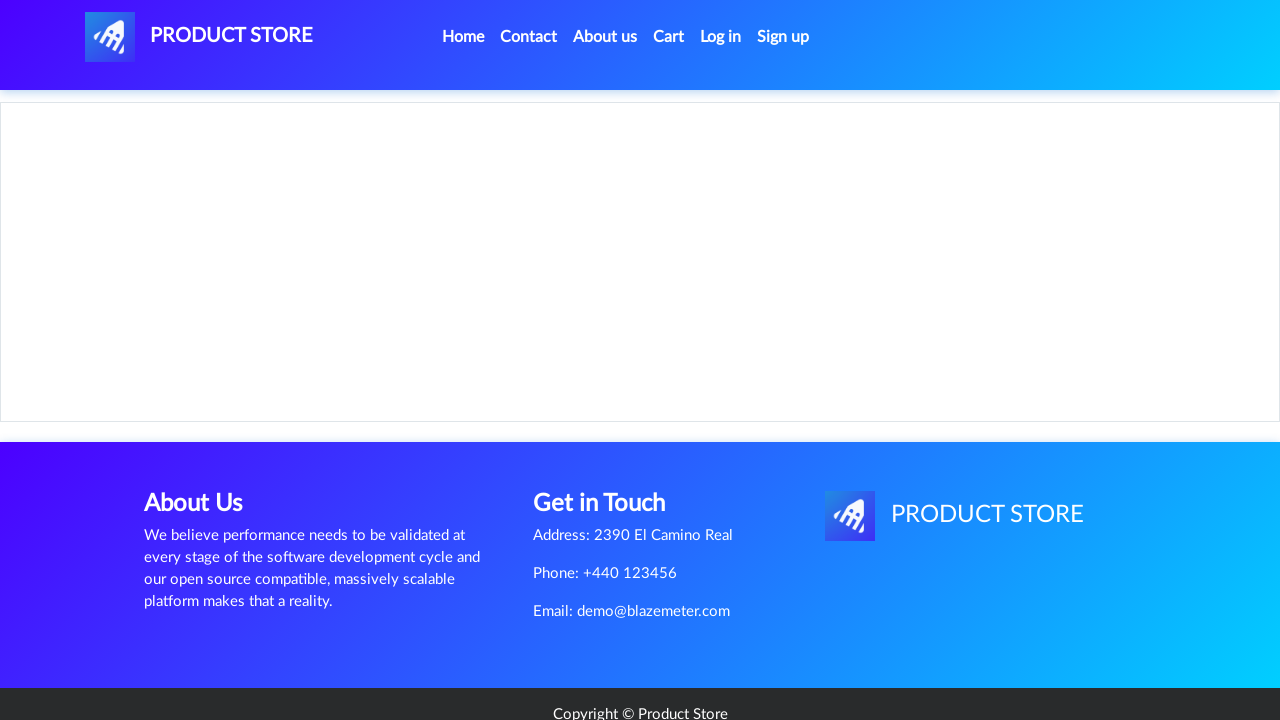

Clicked Add to cart button for second product at (610, 440) on a.btn-success:has-text('Add to cart')
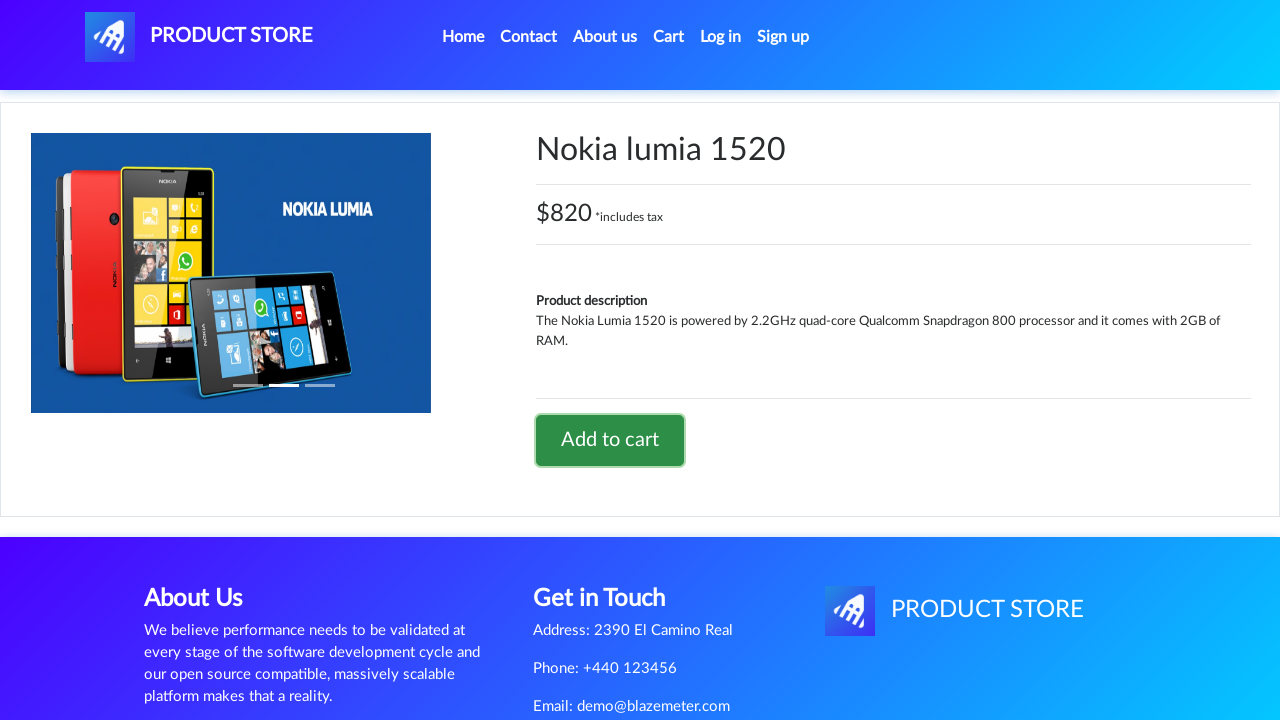

Clicked Cart button to view shopping cart at (669, 37) on #cartur
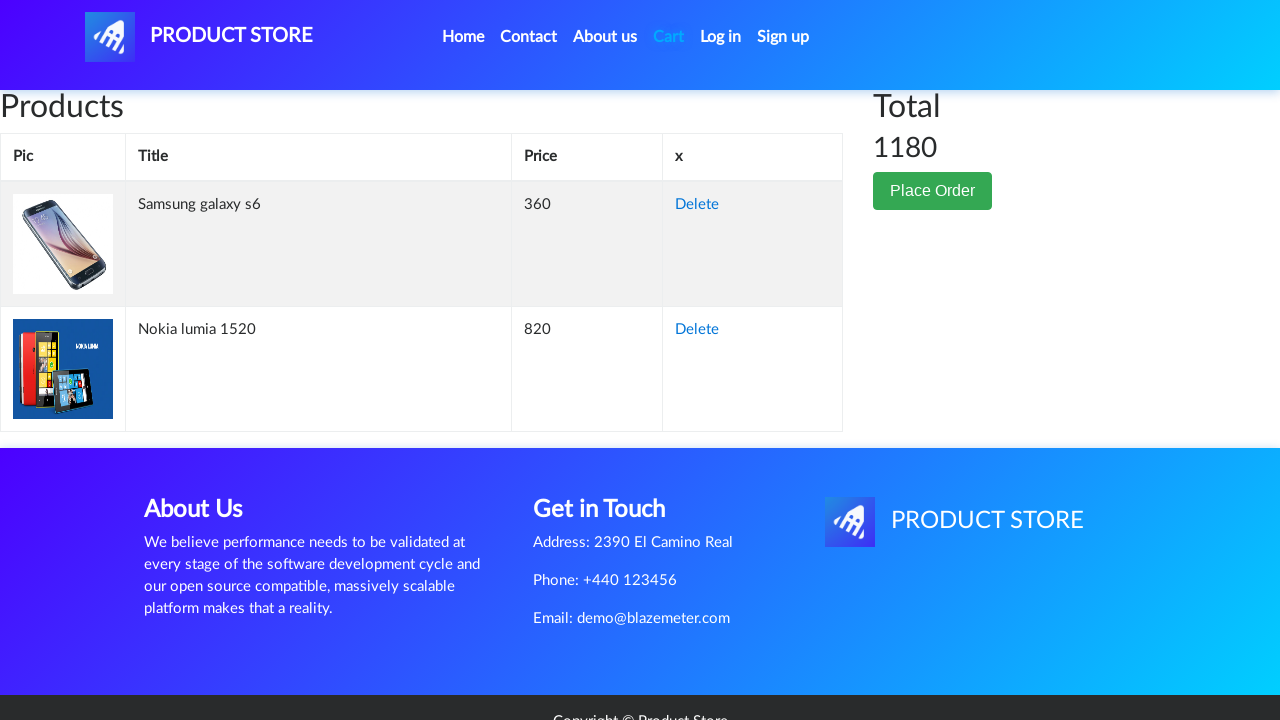

Clicked Place Order button and checkout modal opened at (933, 191) on button:has-text('Place Order')
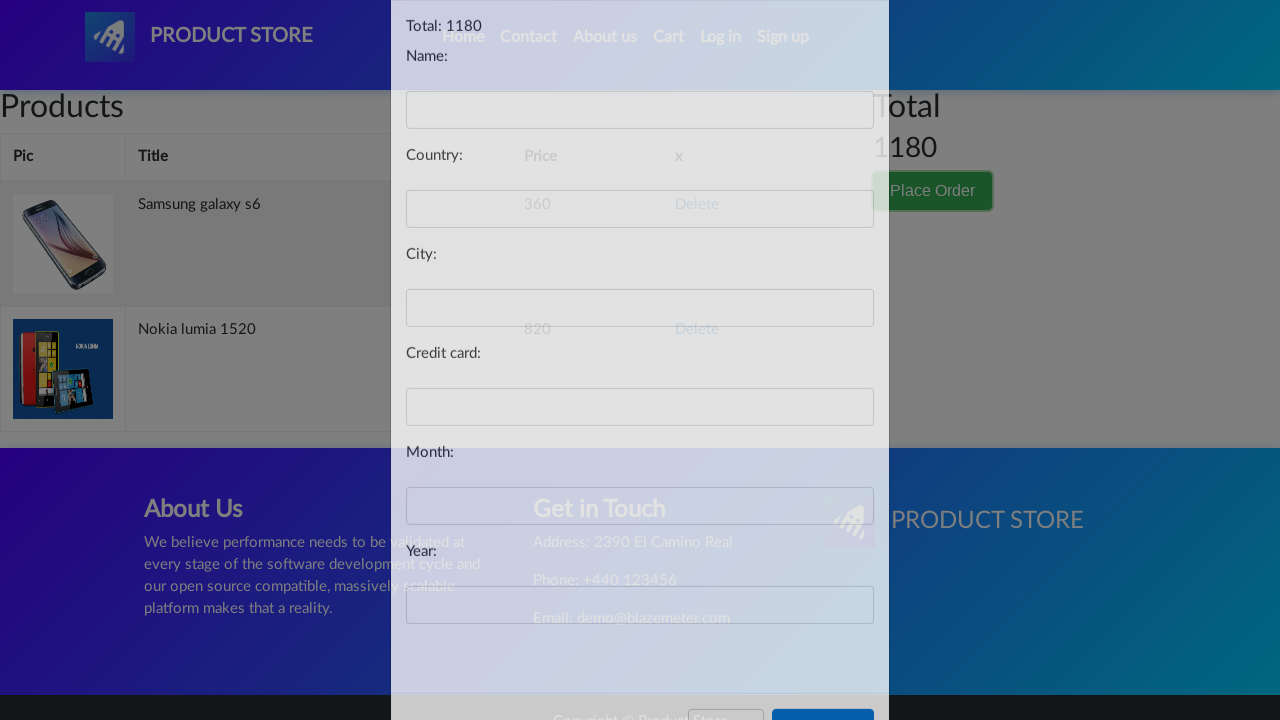

Filled name field with 'John Smith' on #name
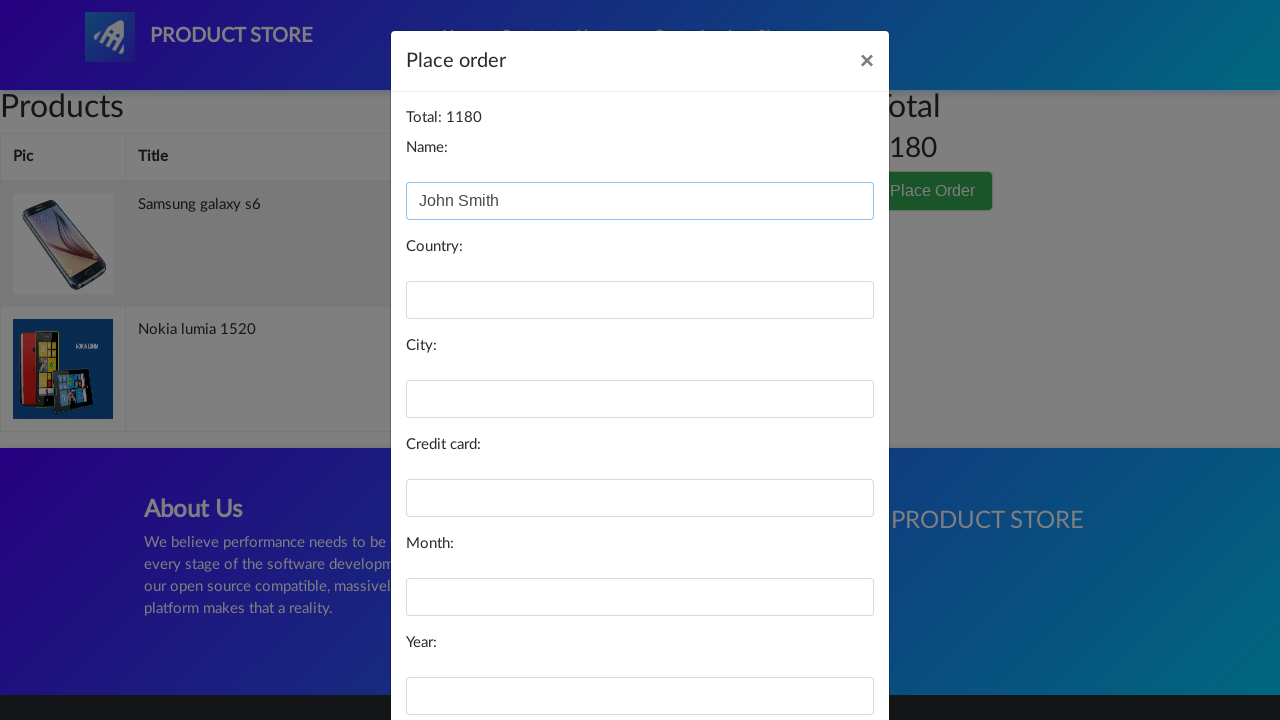

Filled country field with 'United States' on #country
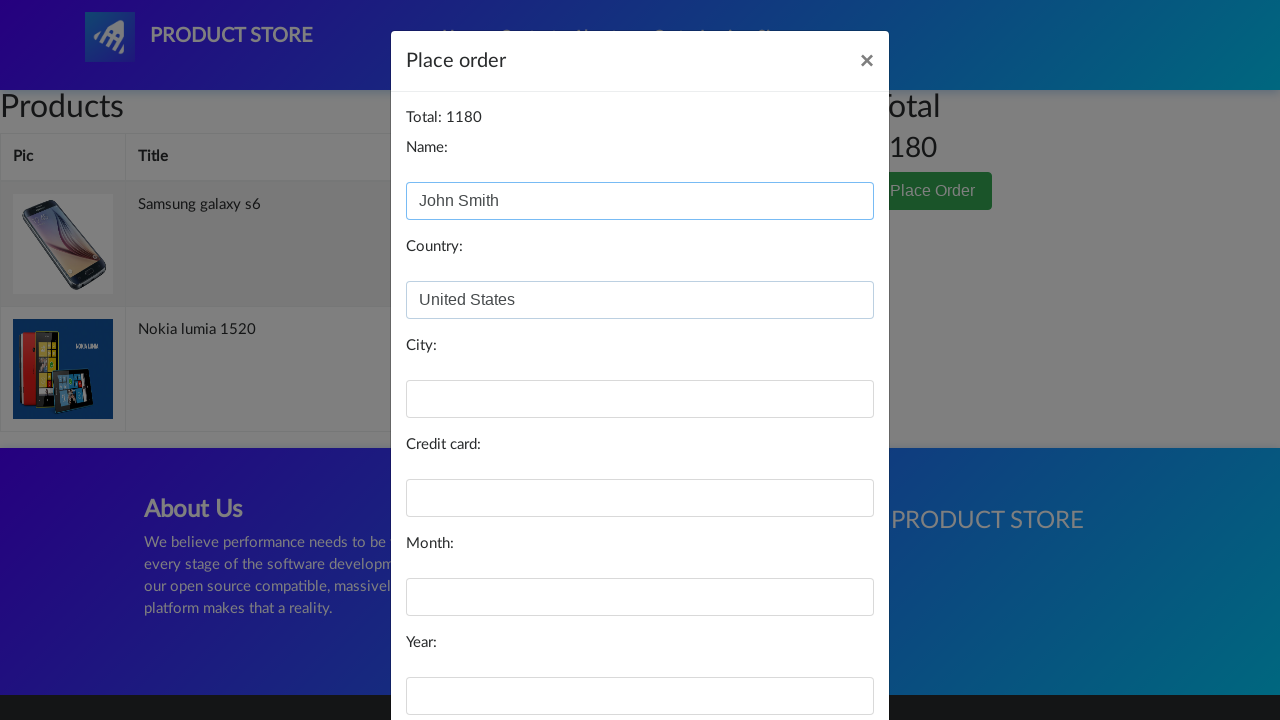

Filled city field with 'New York' on #city
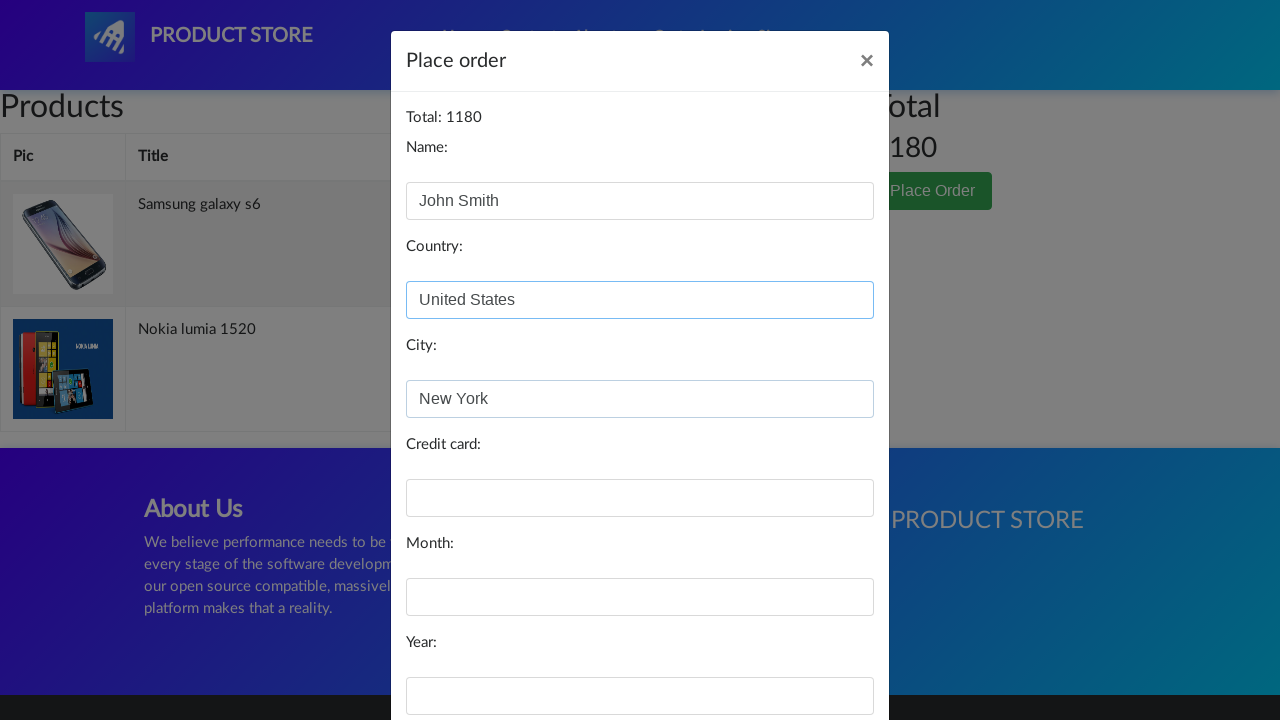

Filled card field with test credit card number on #card
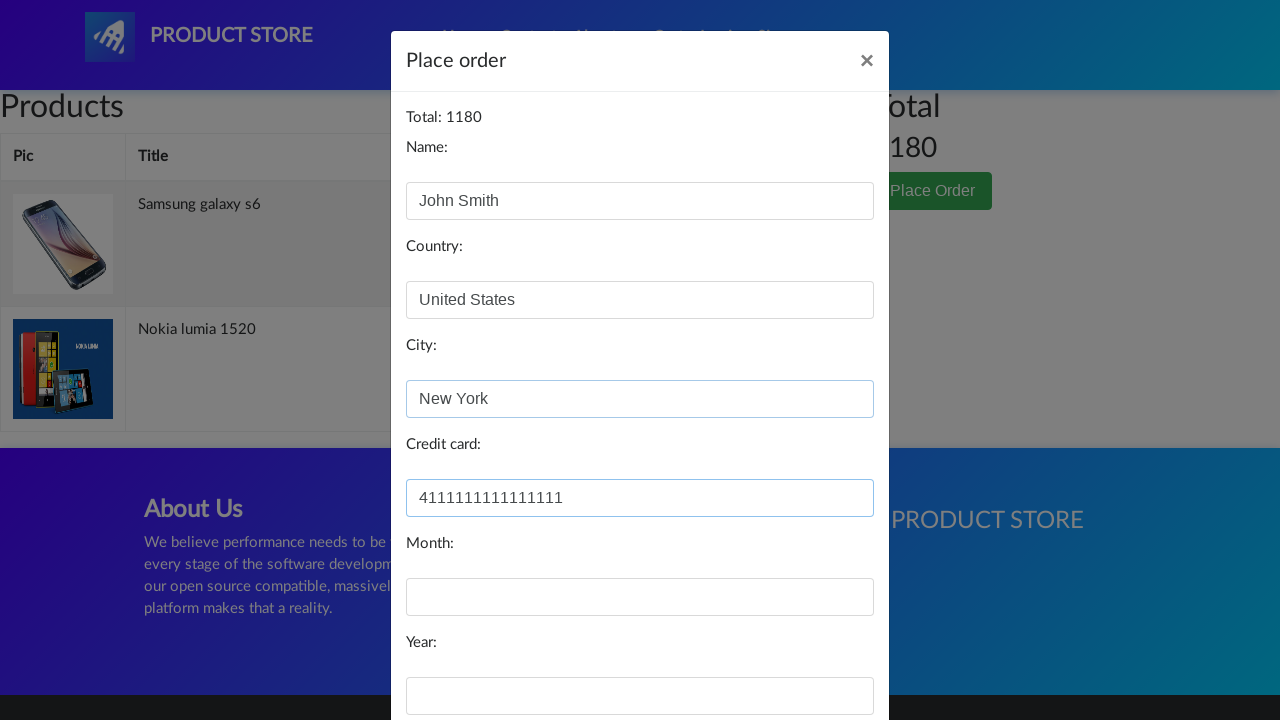

Filled month field with '12' on #month
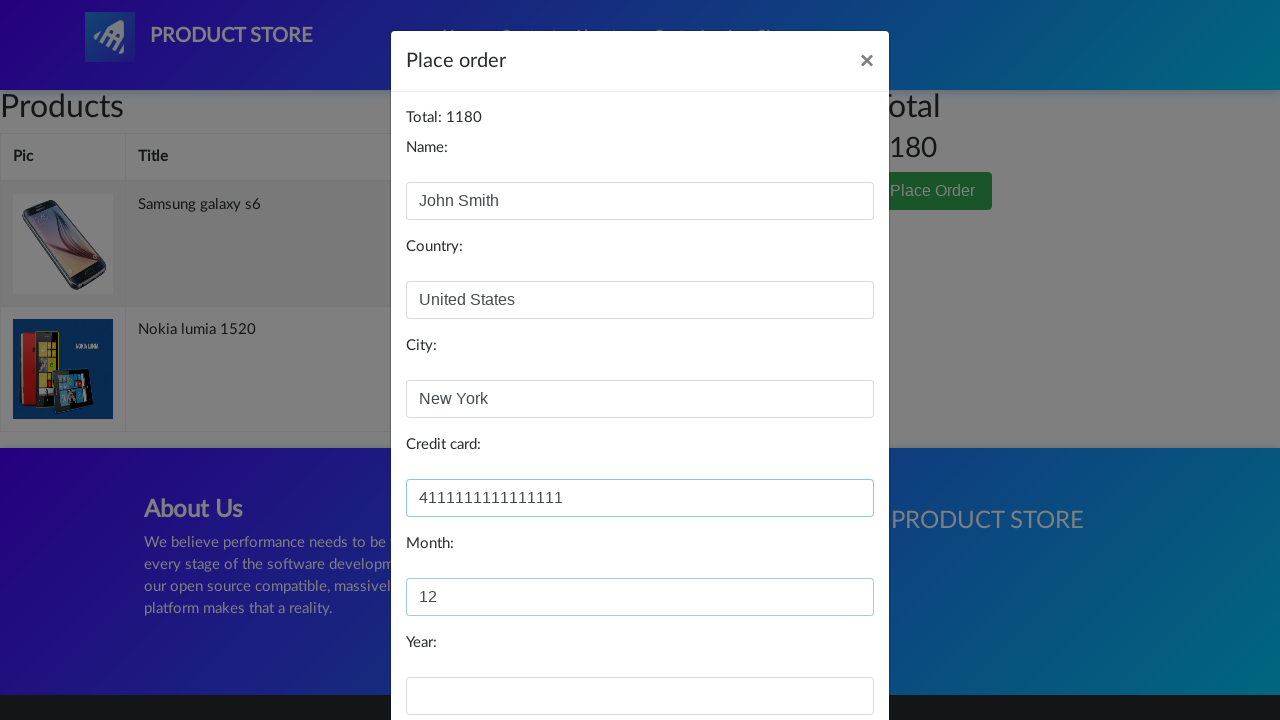

Filled year field with '2025' on #year
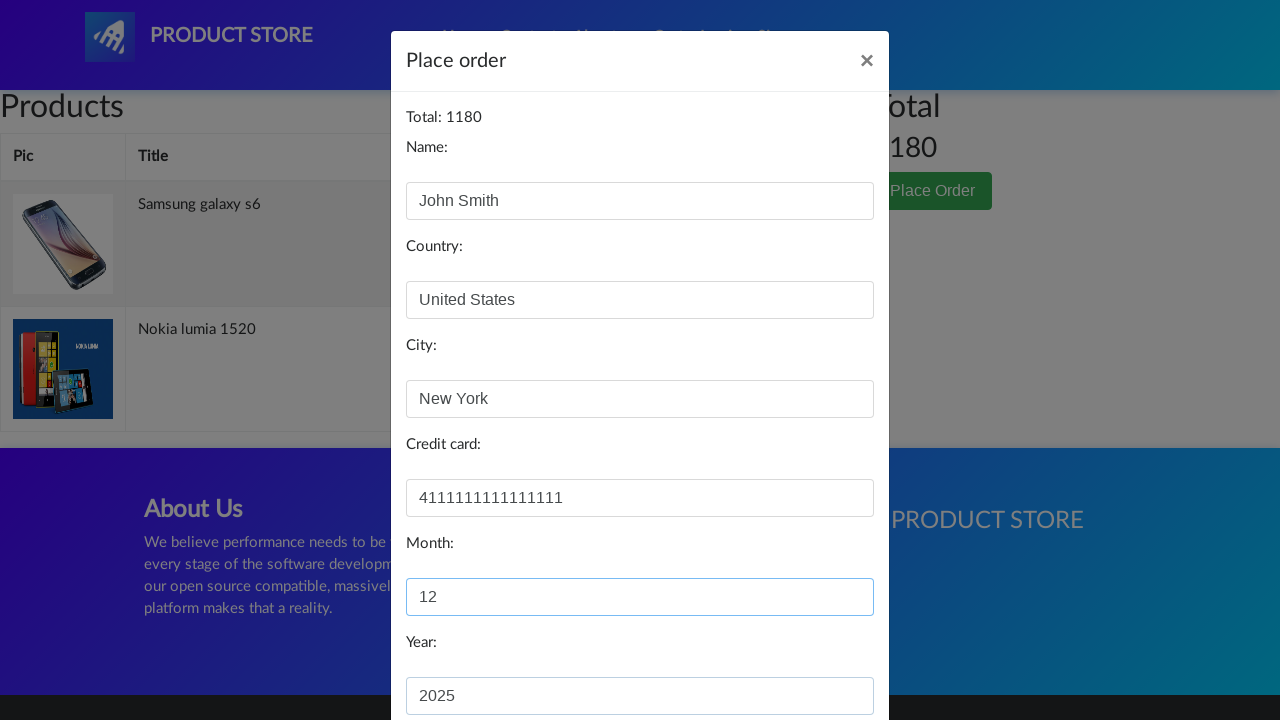

Clicked Purchase button to complete transaction at (823, 655) on button:has-text('Purchase')
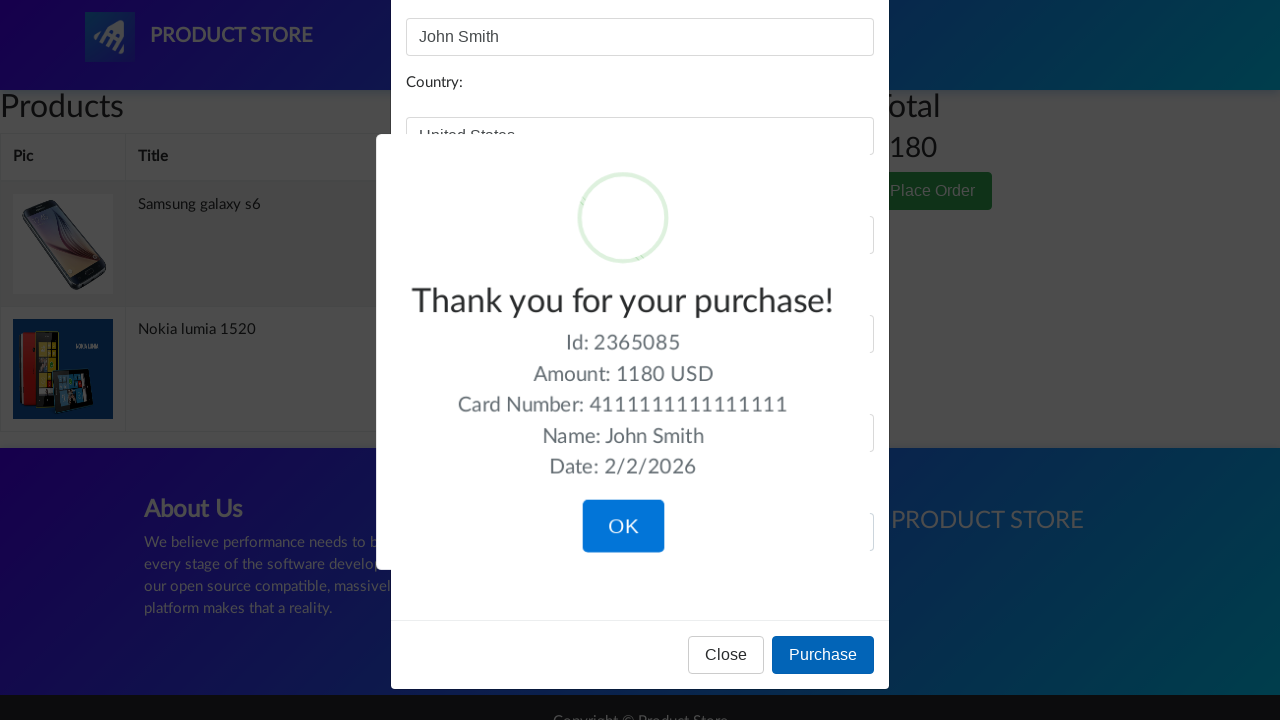

Purchase confirmation alert appeared
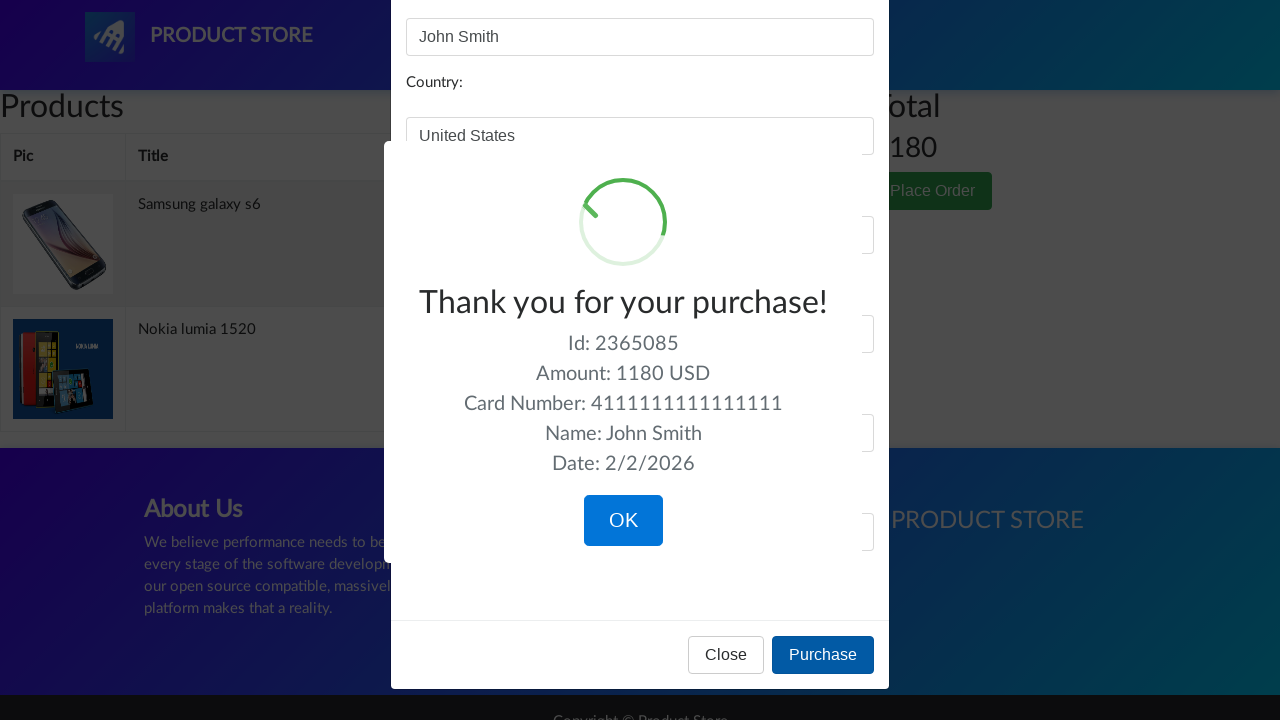

Verified purchase confirmation message: 'Thank you for your purchase!'
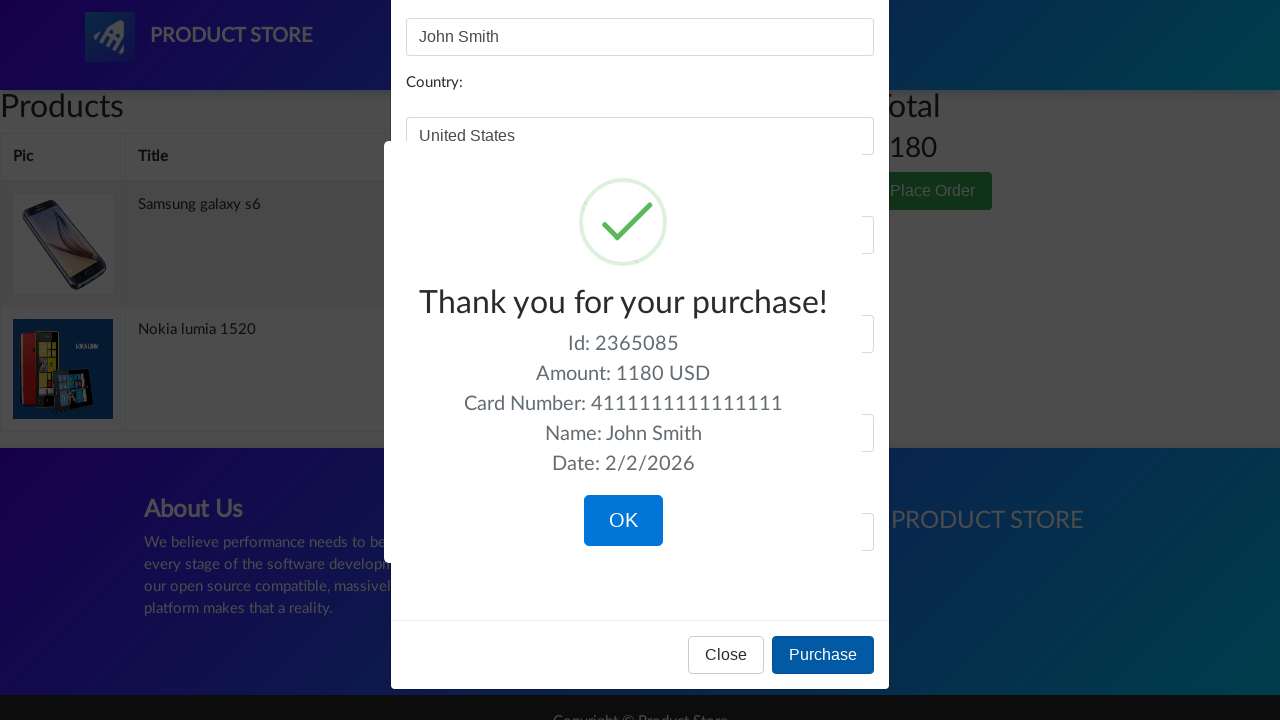

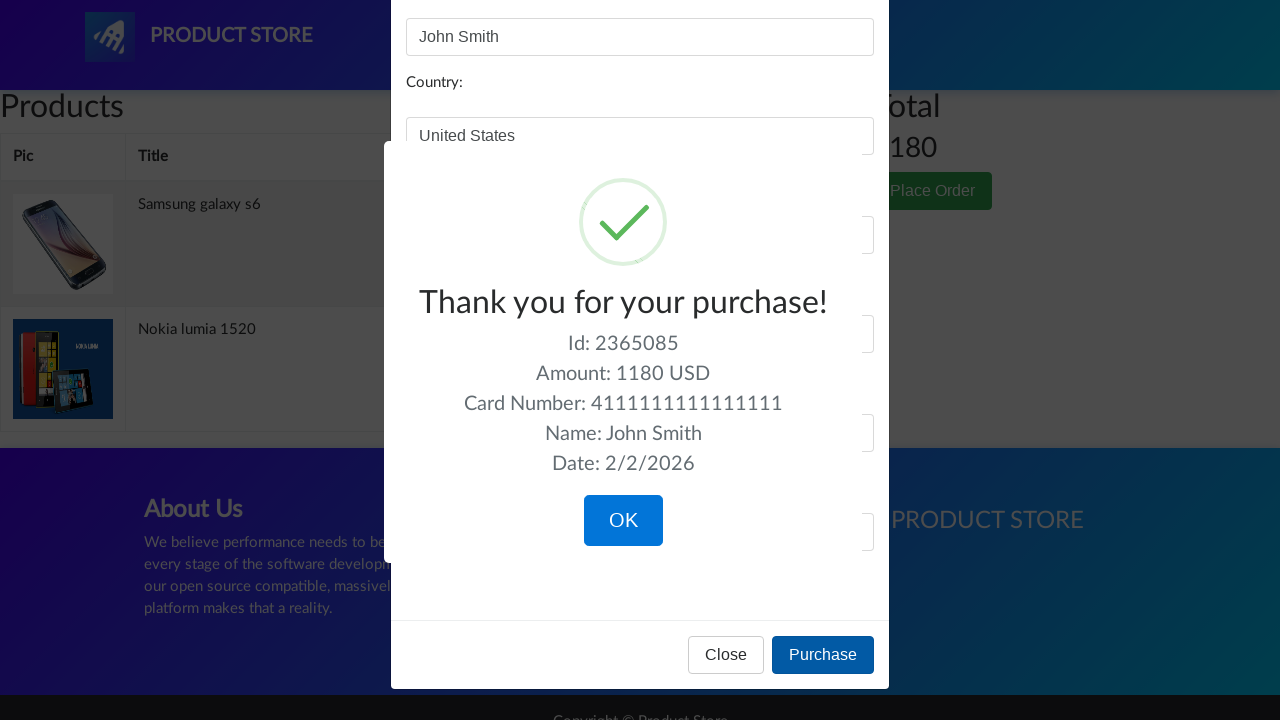